Tests subtraction operation on the calculator by clicking 7 - 3 and verifying the result equals 4

Starting URL: https://www.calculator.net/

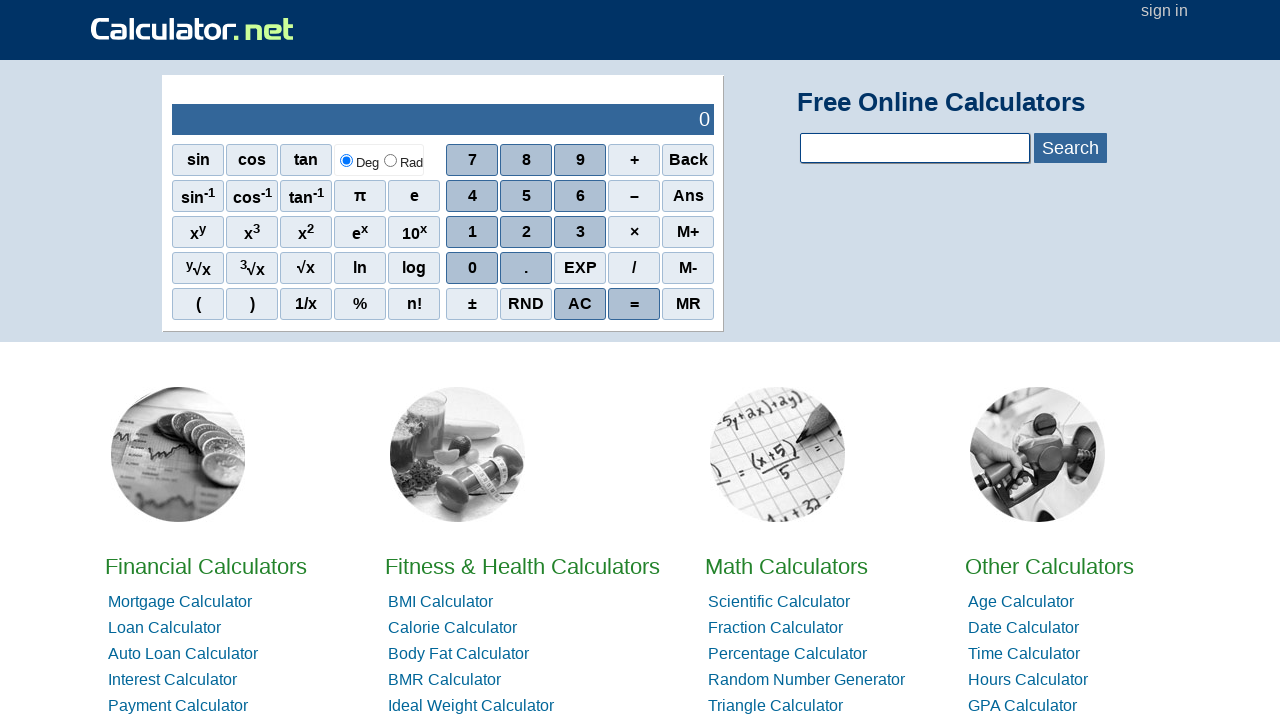

Clicked number 7 on calculator at (472, 160) on xpath=//span[contains(text(),'7')]
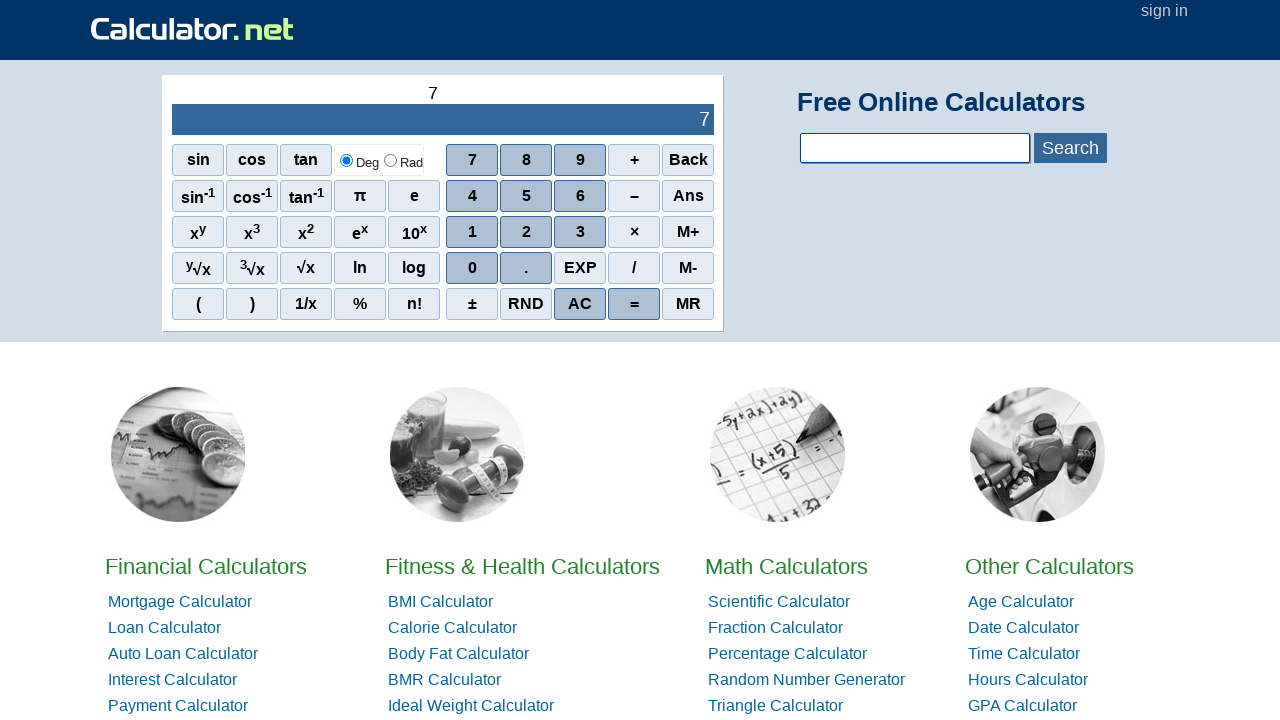

Clicked subtraction operator at (634, 196) on xpath=//span[contains(text(),'–')]
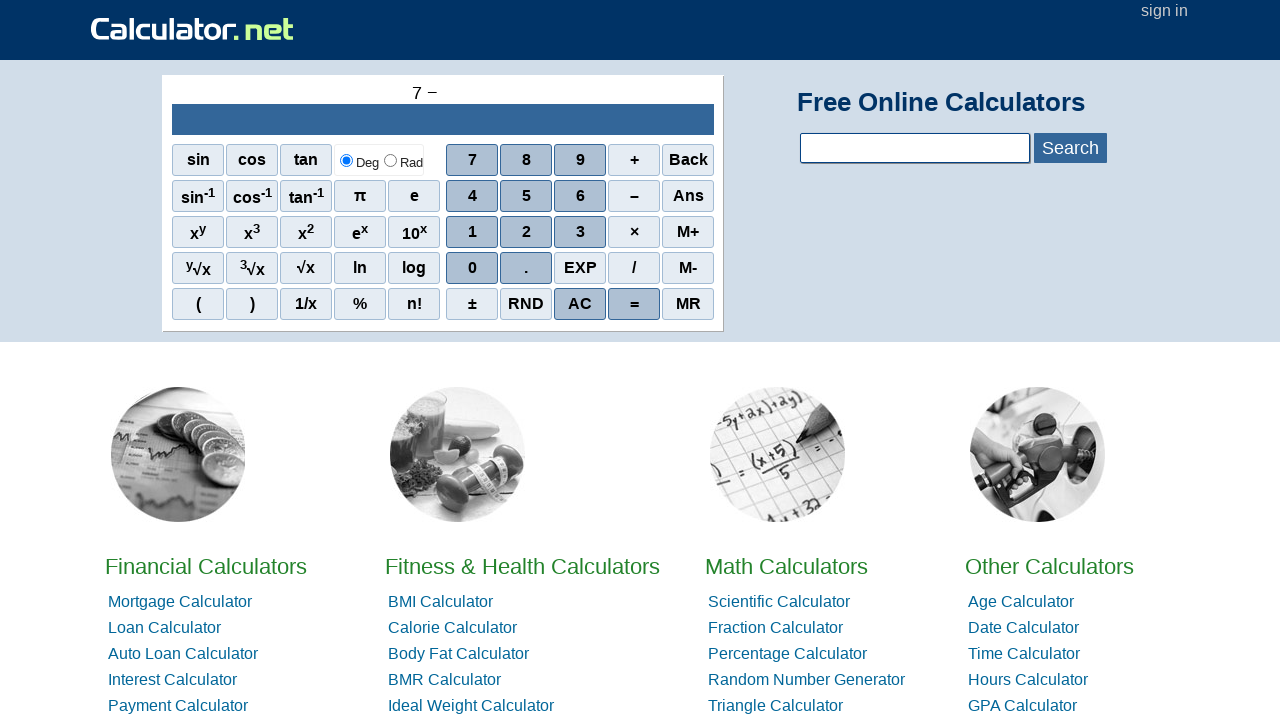

Clicked number 3 on calculator at (580, 232) on xpath=//span[contains(text(),'3')]
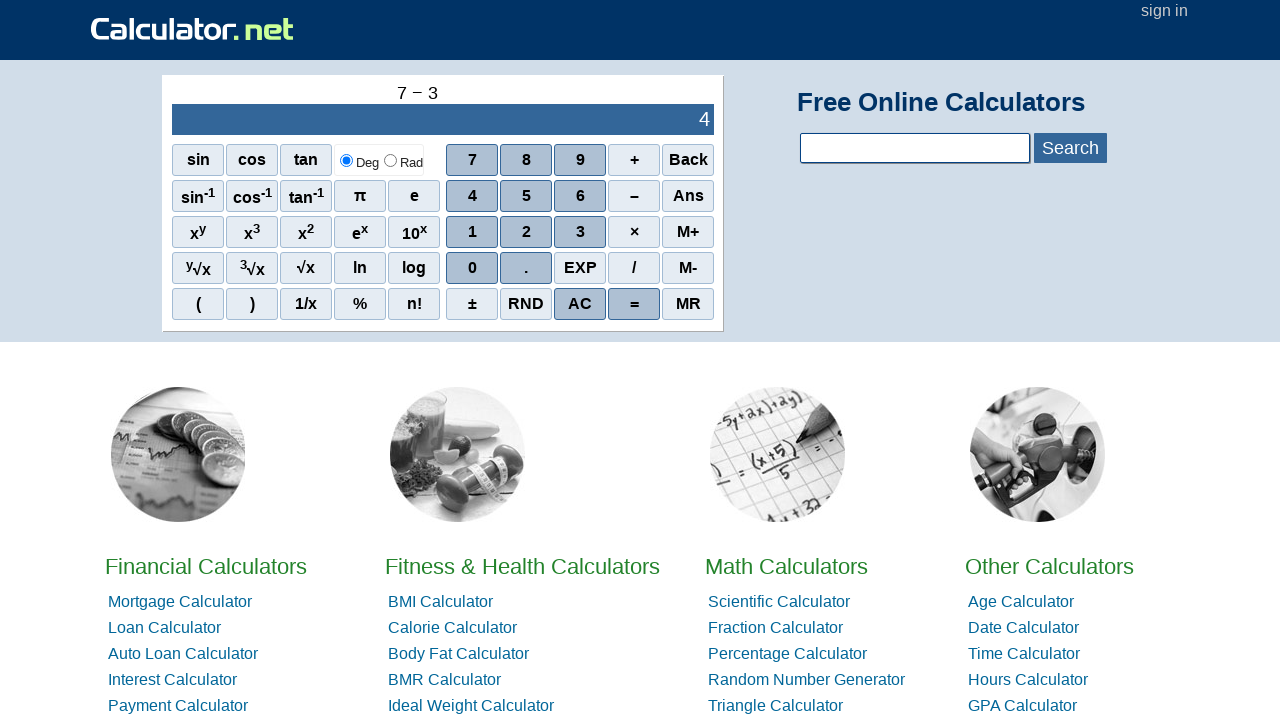

Retrieved result text from calculator output
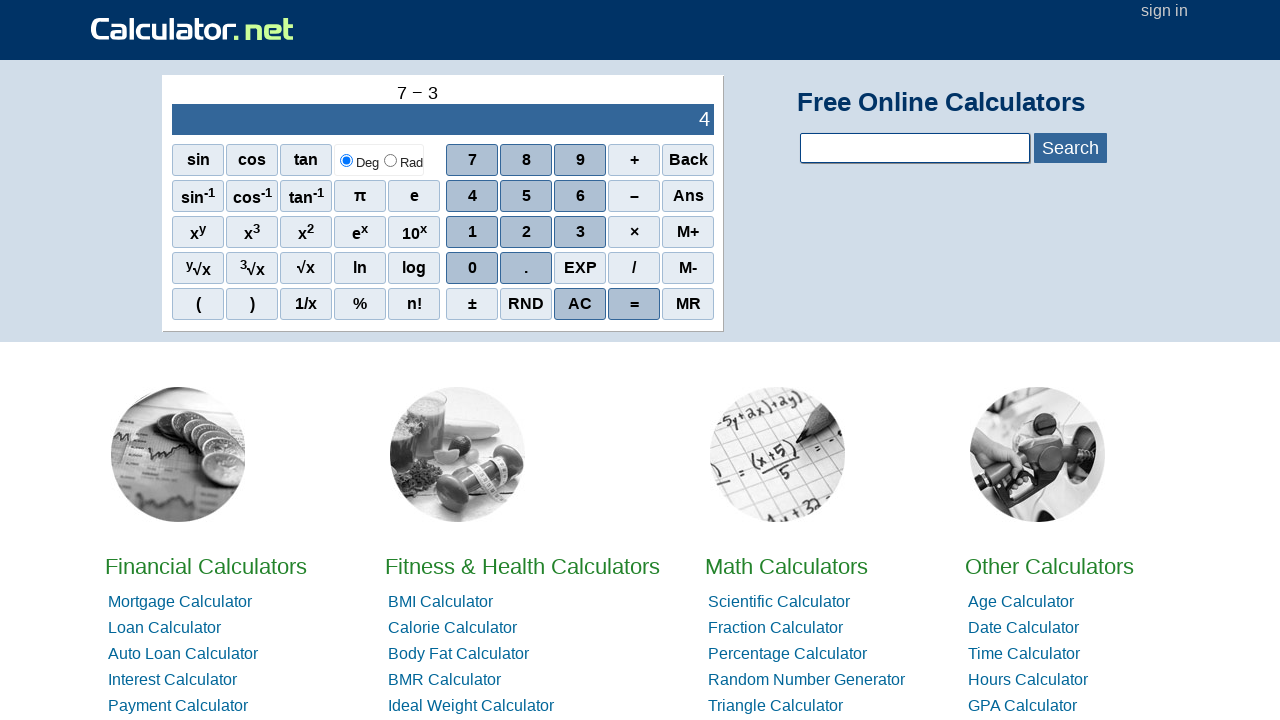

Stripped whitespace from result text
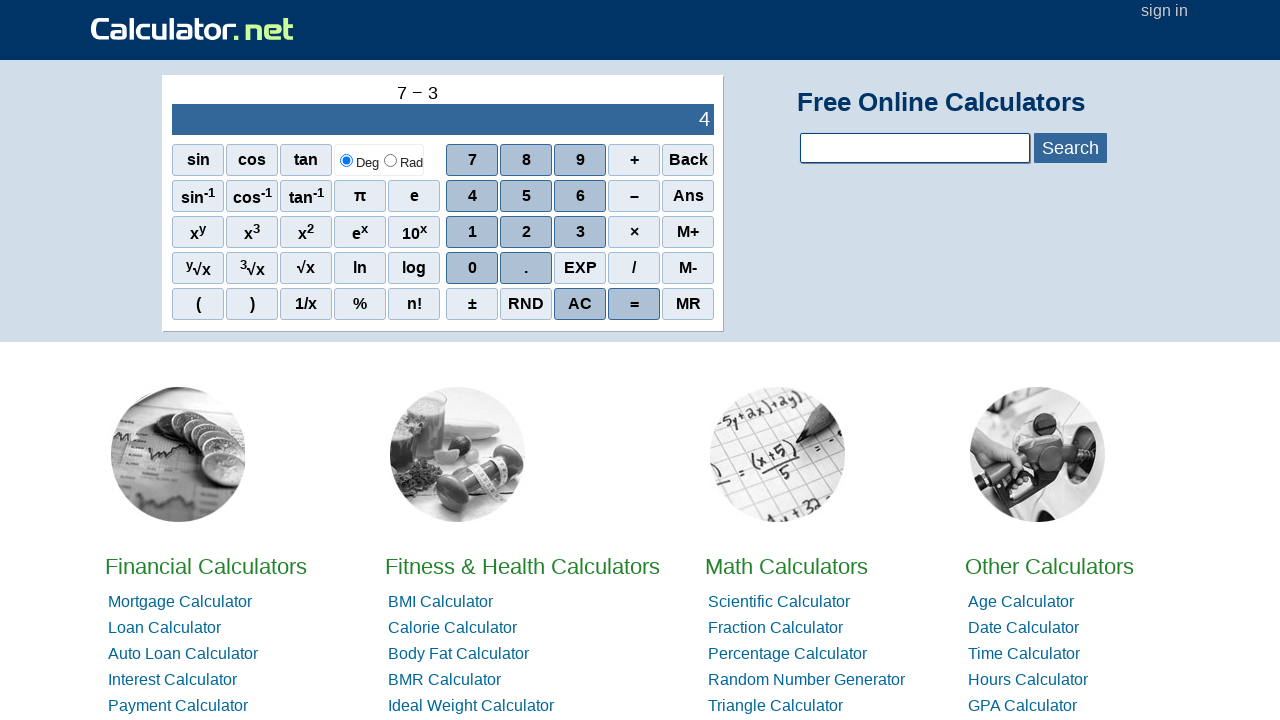

Verified subtraction result equals 4
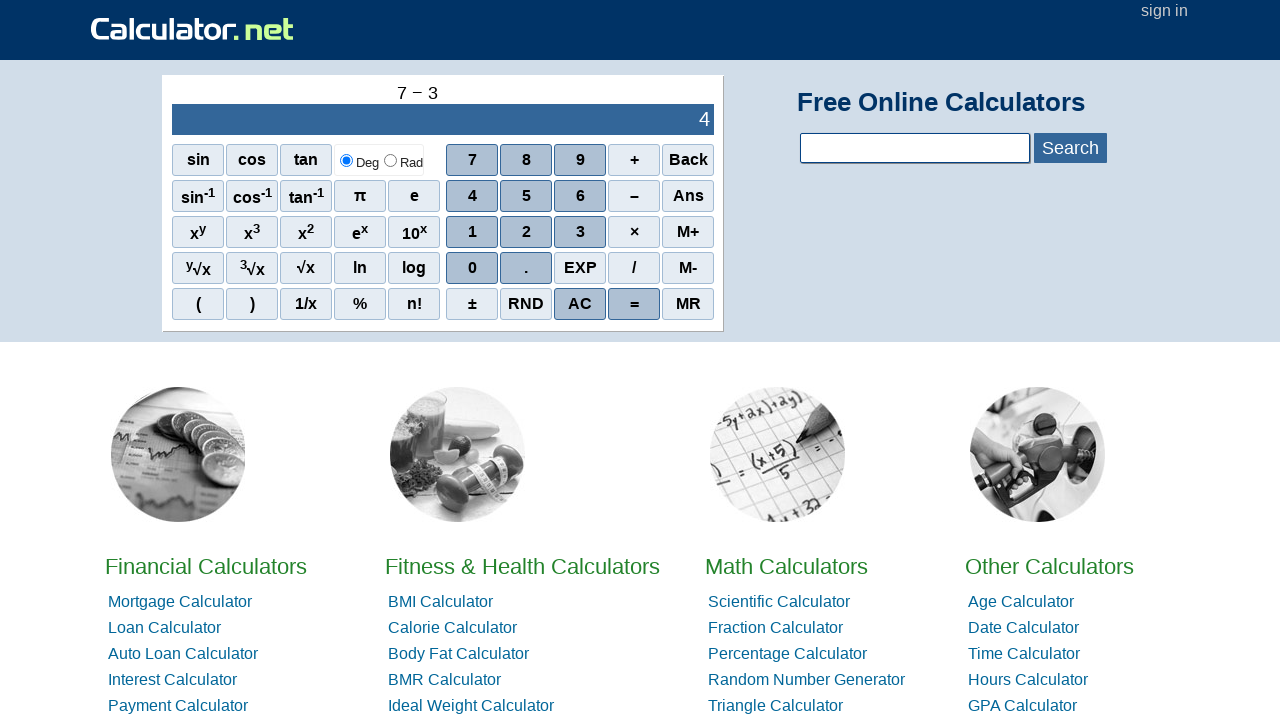

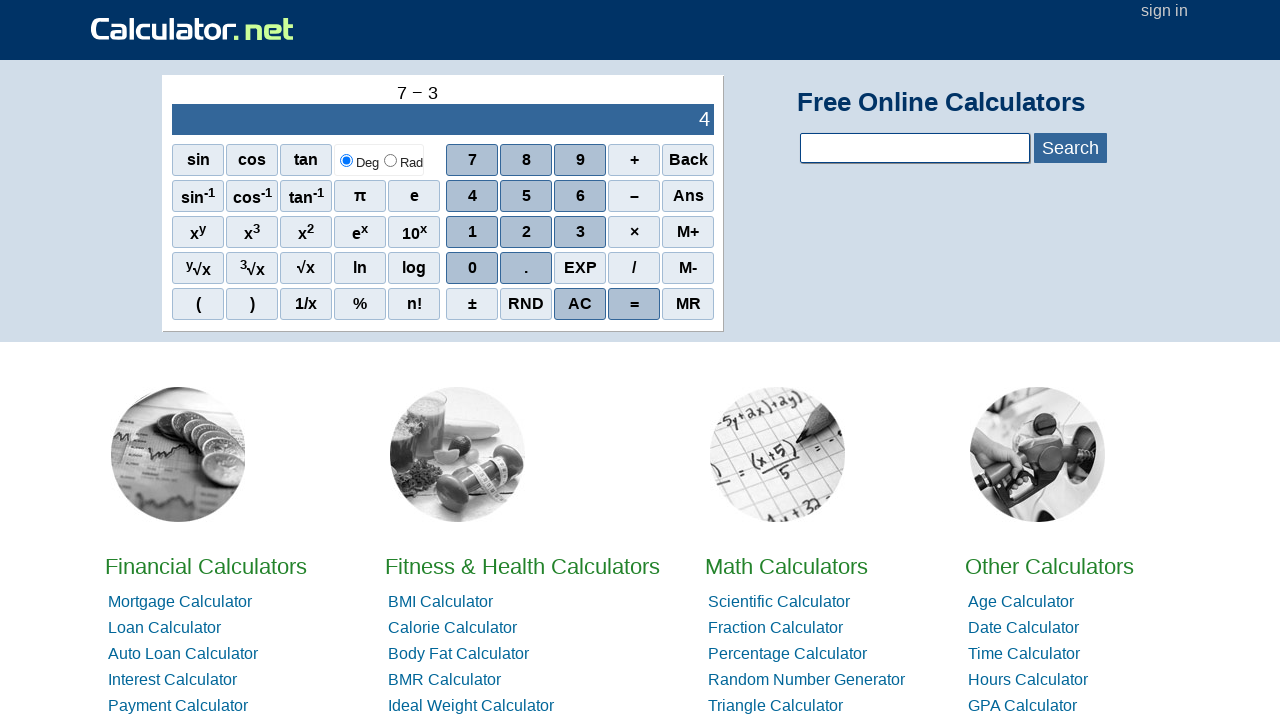